Tests the jQueryUI datepicker widget by switching to the demo iframe and clicking on the datepicker input field to open the calendar popup

Starting URL: https://jqueryui.com/datepicker/

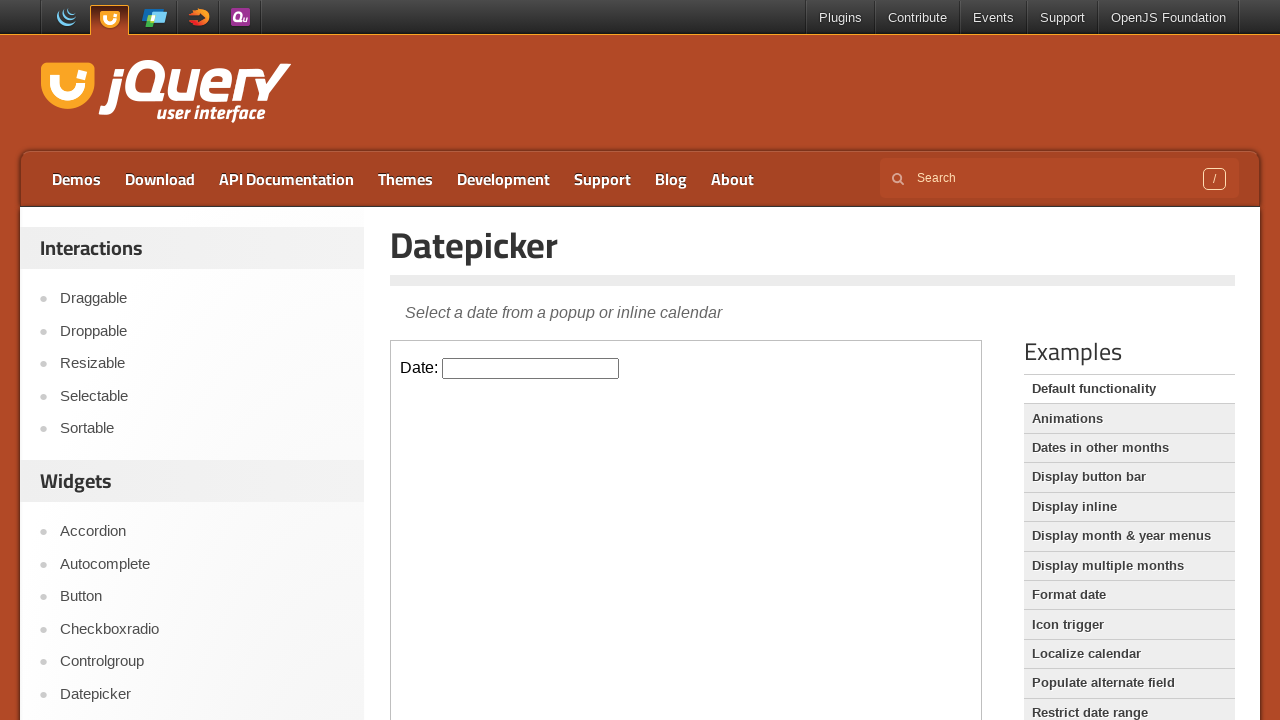

Located the demo iframe
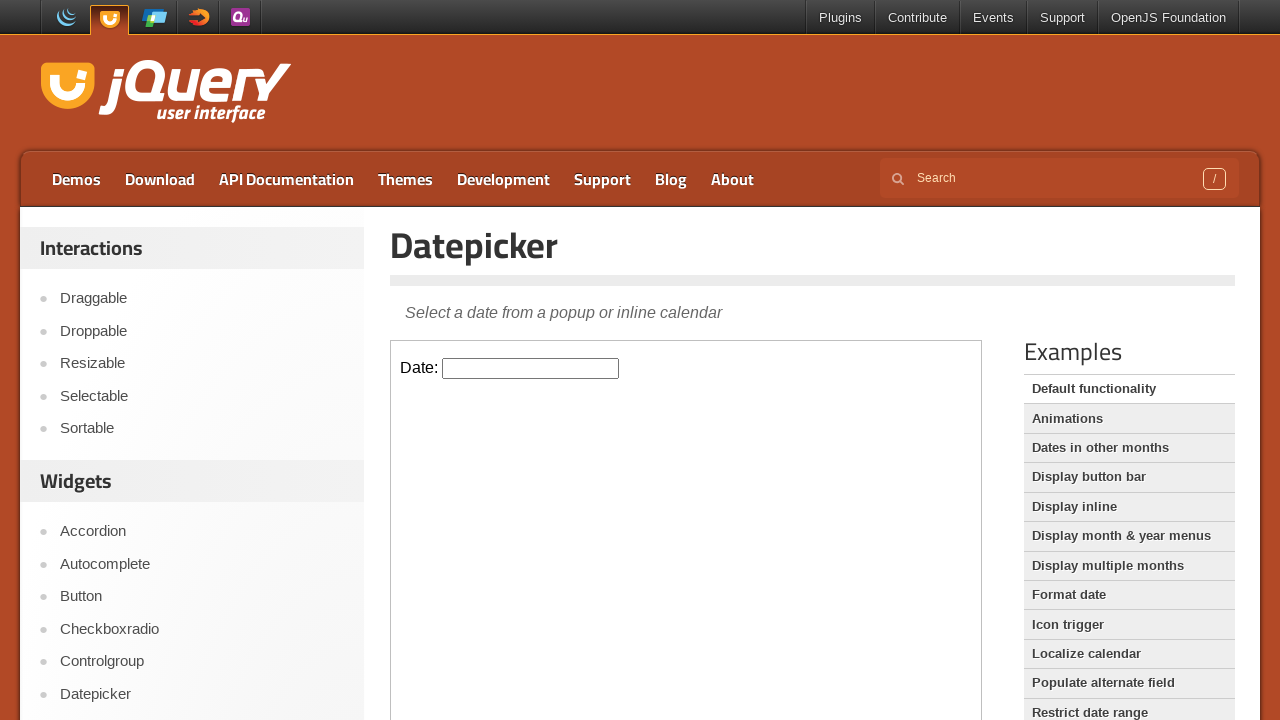

Clicked on the datepicker input field to open the calendar popup at (531, 368) on iframe >> nth=0 >> internal:control=enter-frame >> #datepicker
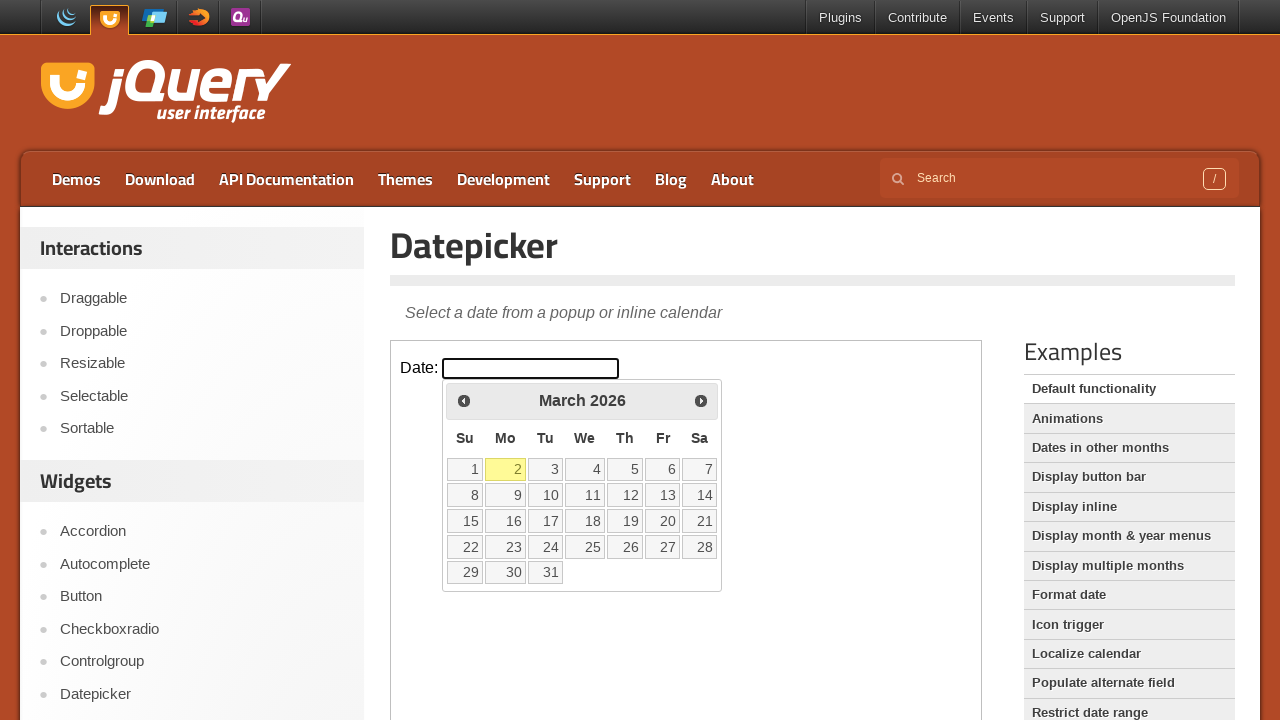

Datepicker calendar popup appeared and is visible
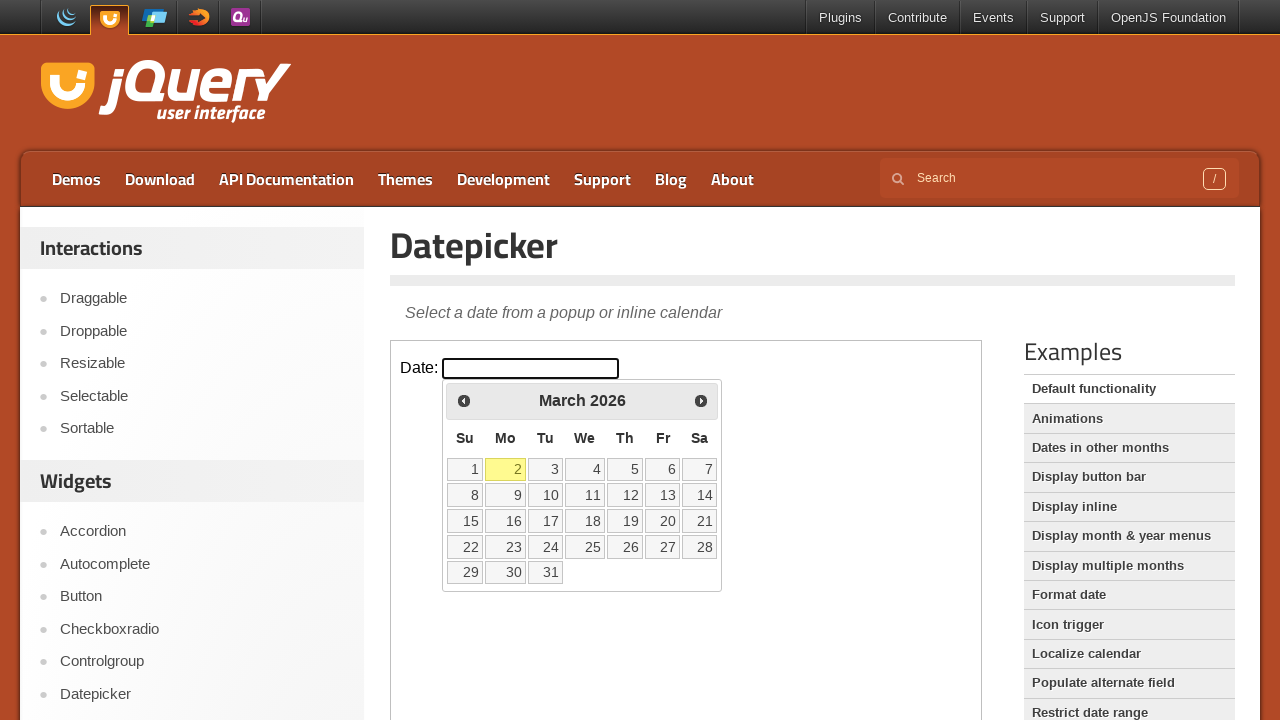

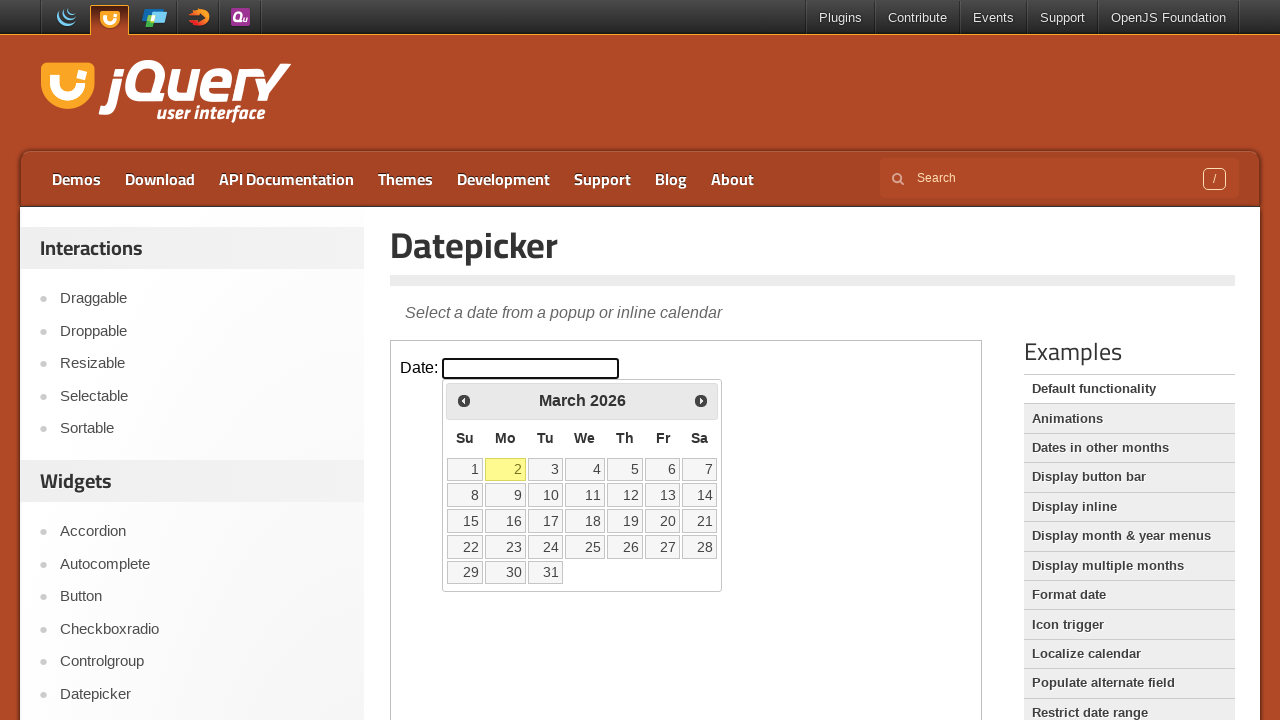